Tests an e-commerce vegetable shopping flow by searching for products, finding "Grapes" in the results, adding it to cart, and proceeding through checkout to place an order.

Starting URL: https://rahulshettyacademy.com/seleniumPractise/#/

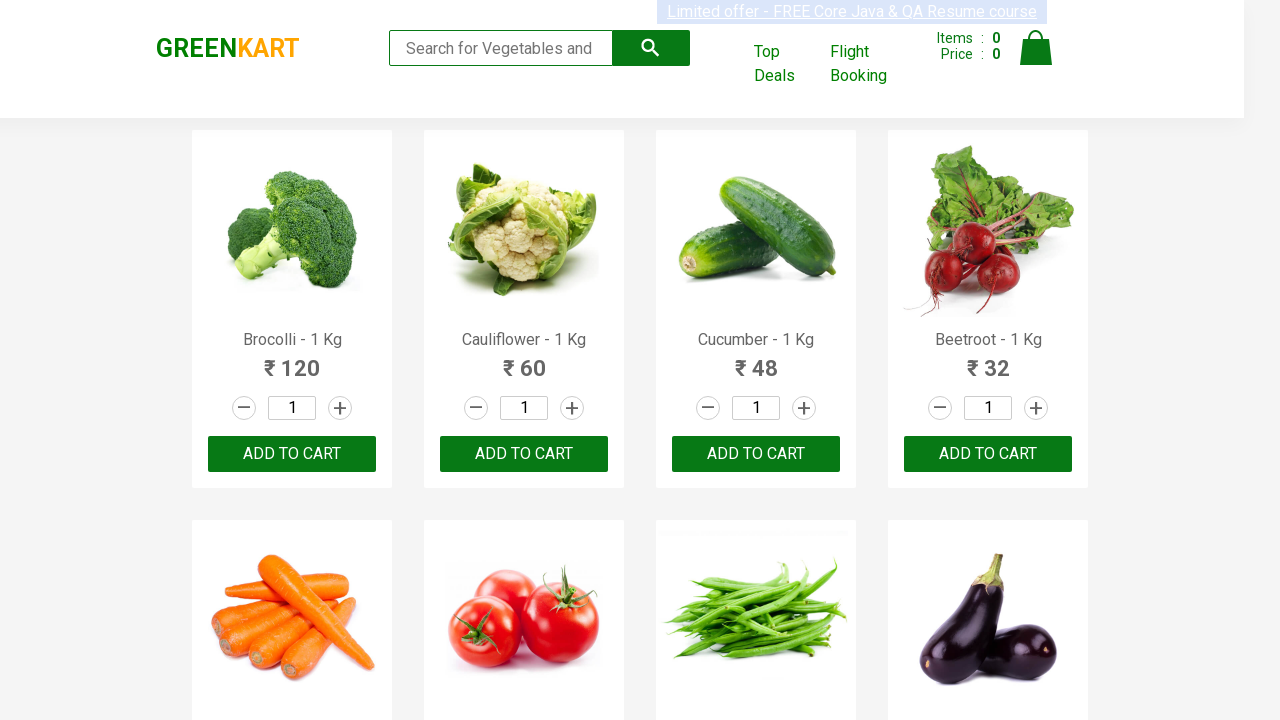

Filled search box with 'pe' to find vegetable products on .search-keyword
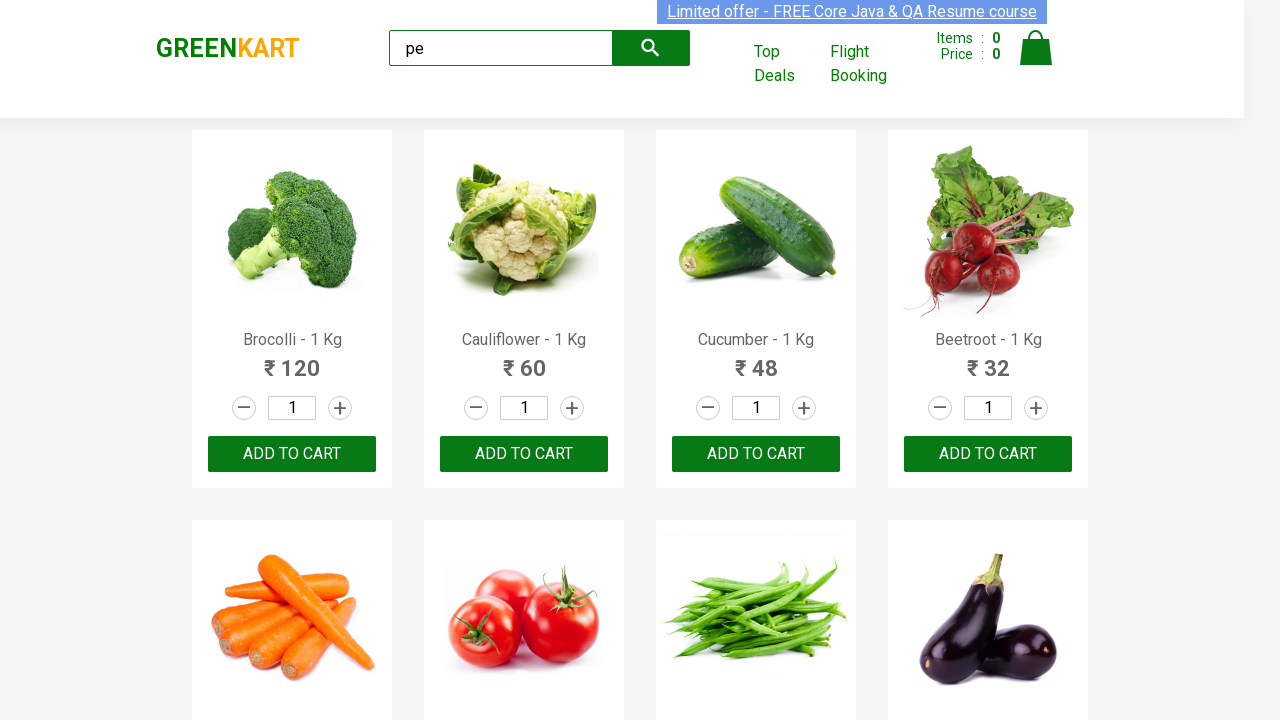

Waited for products to load and become visible
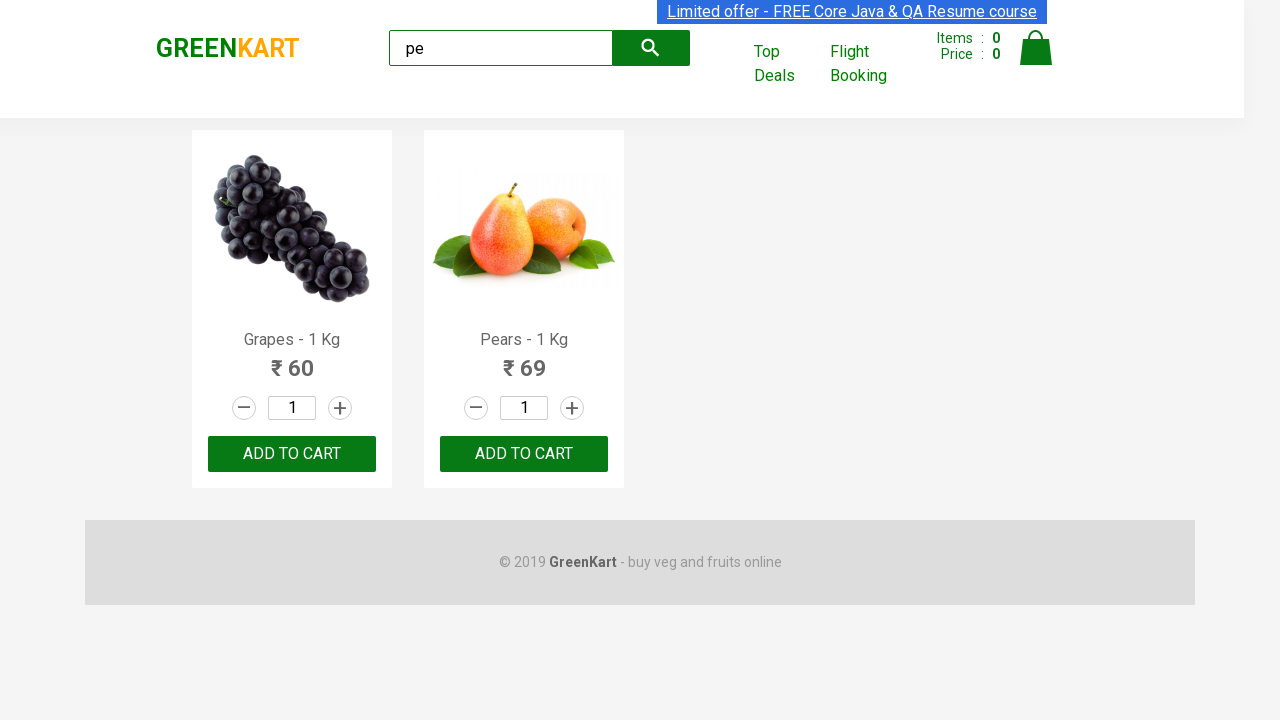

Found Grapes product and clicked ADD TO CART button at (292, 454) on .products .product >> nth=0 >> button
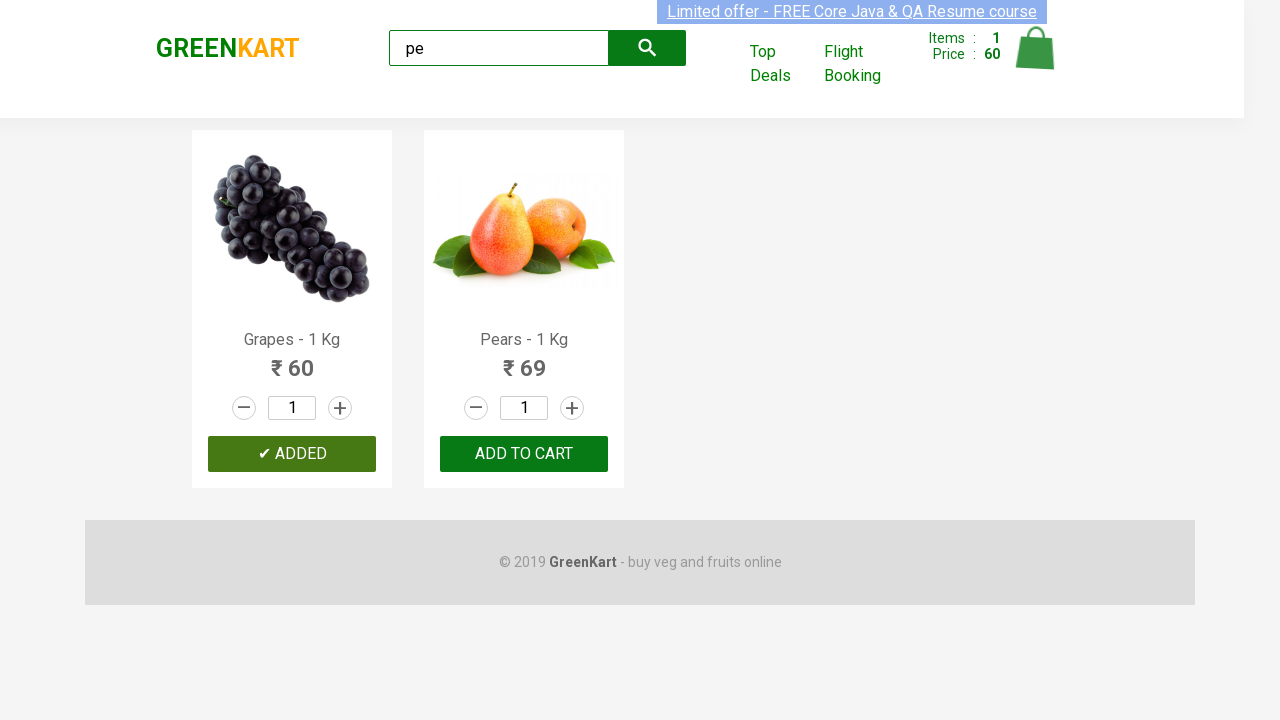

Clicked on cart icon to view shopping cart at (1036, 48) on .cart-icon > img
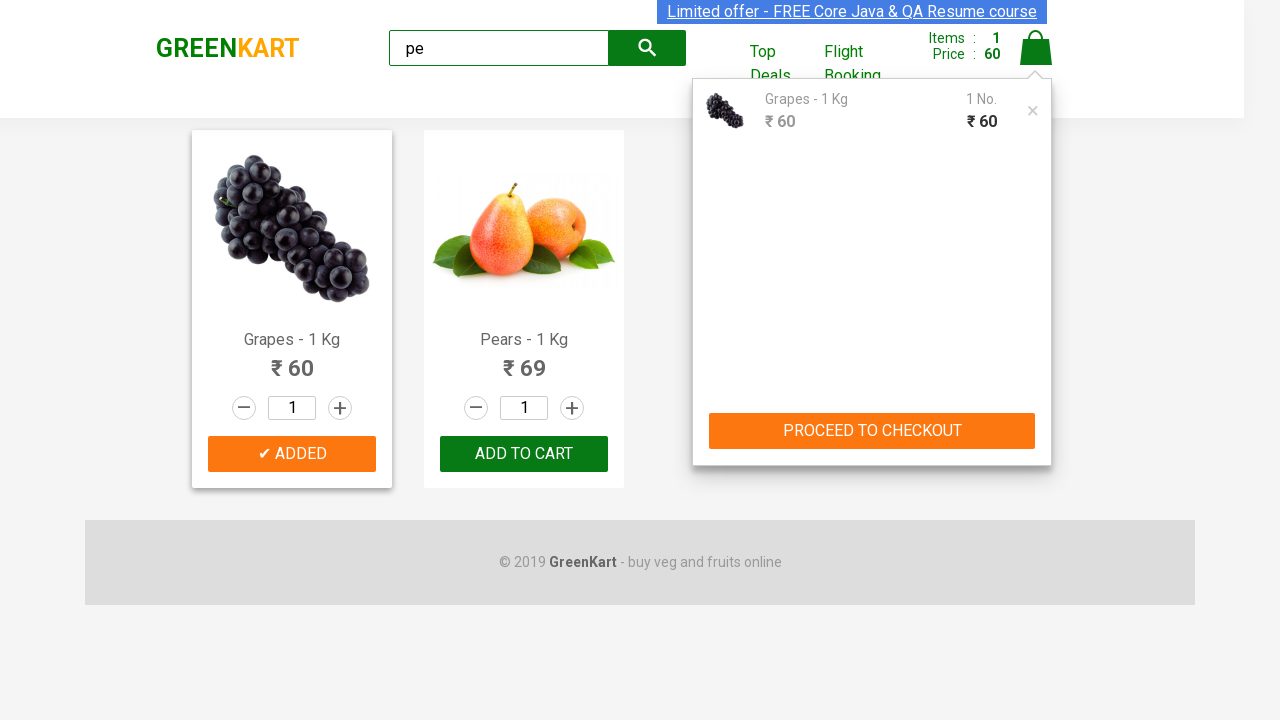

Clicked PROCEED TO CHECKOUT button at (872, 431) on text=PROCEED TO CHECKOUT
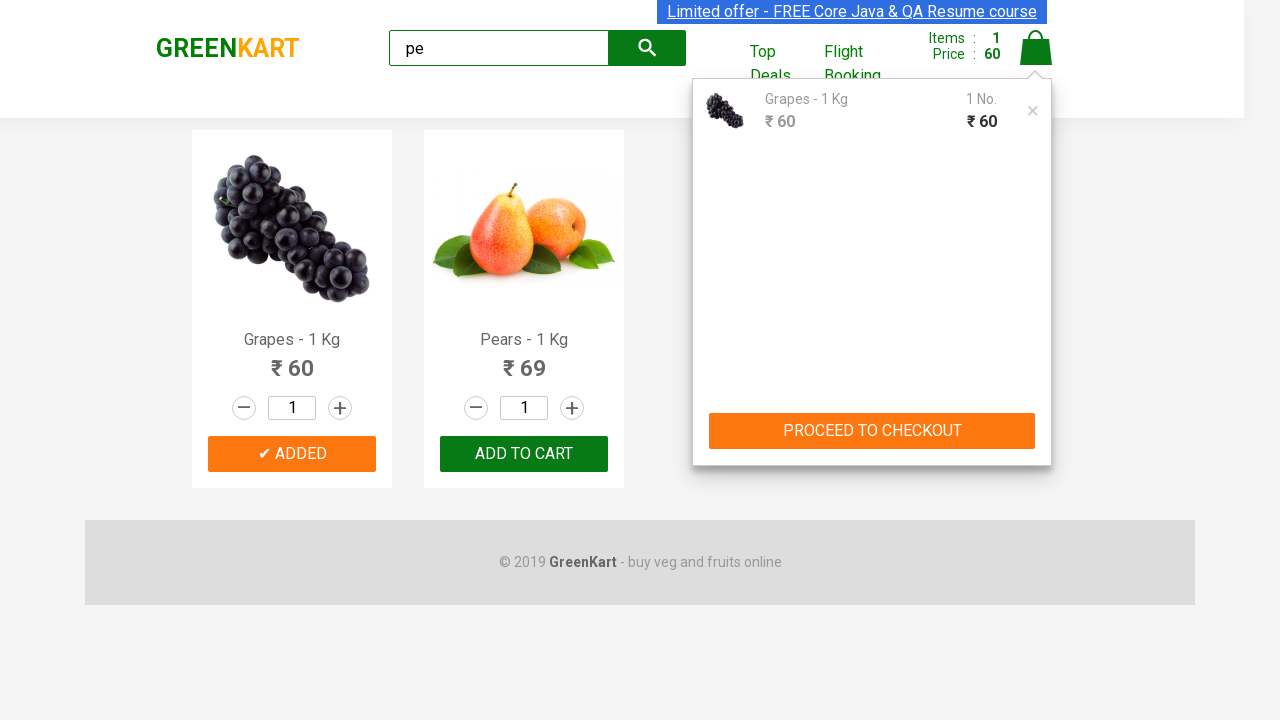

Clicked Place Order button to complete purchase at (1036, 420) on text=Place Order
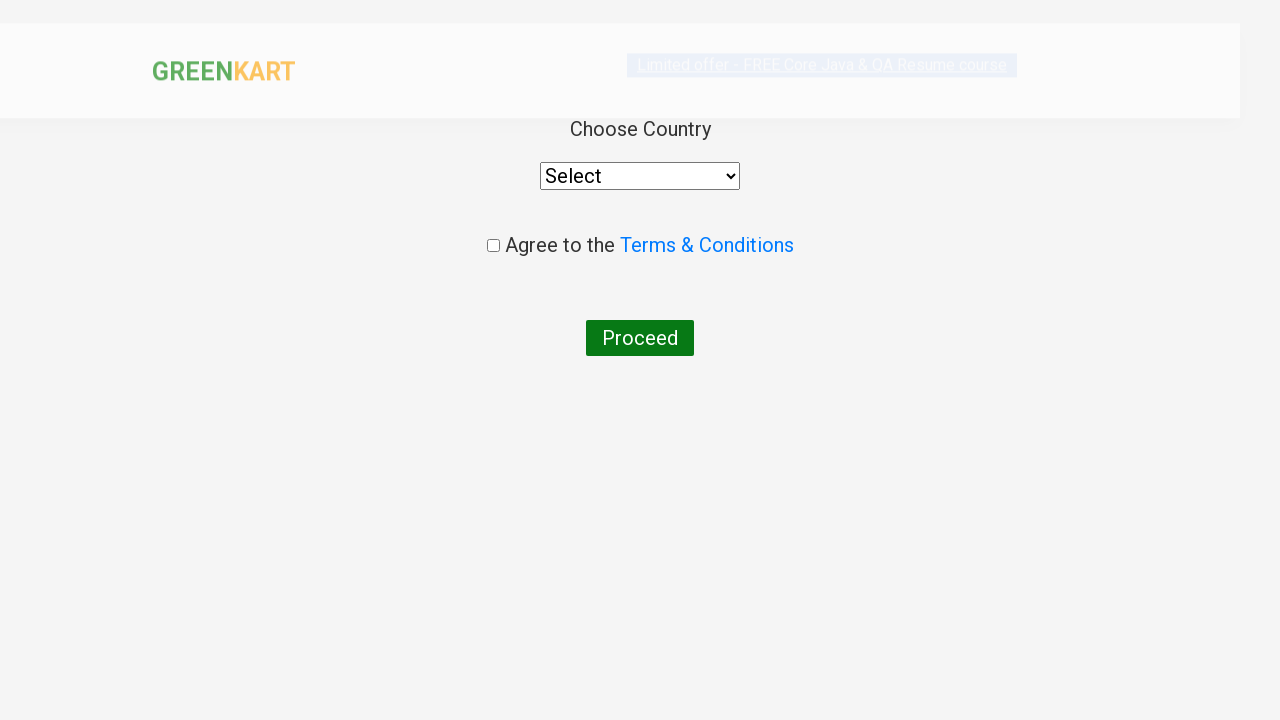

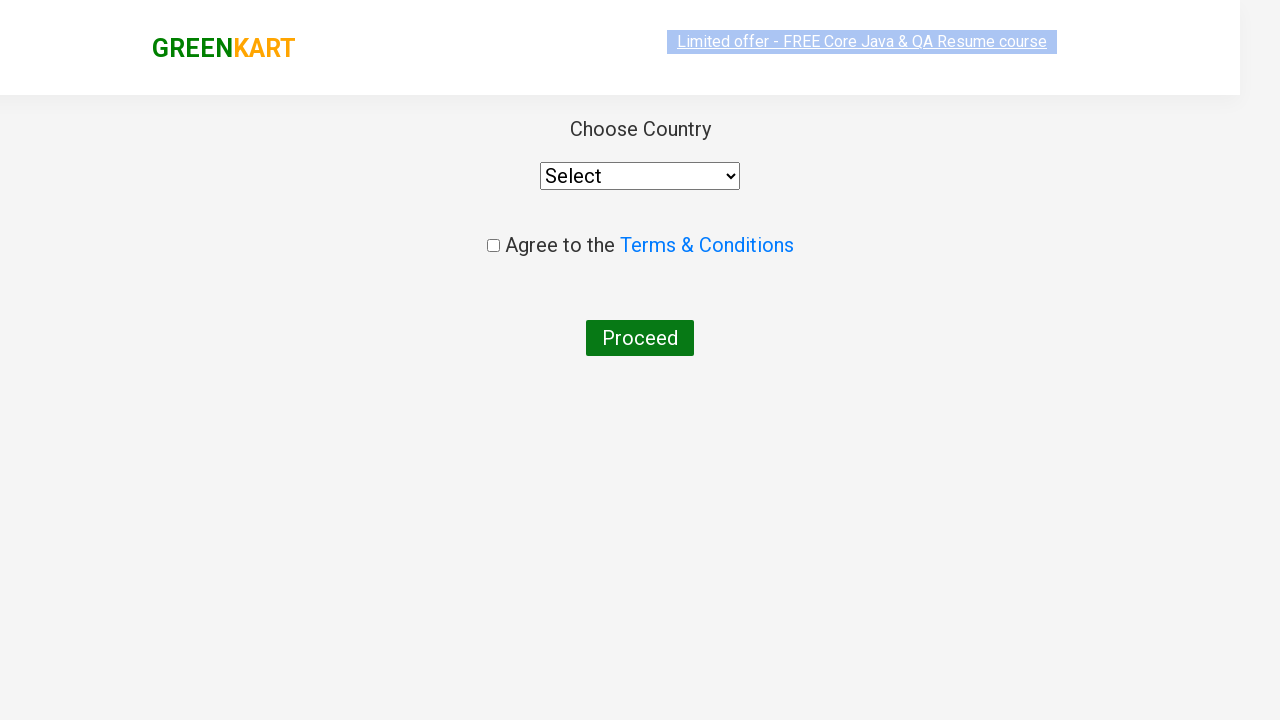